Tests drag and drop action by dragging element from box A to box B

Starting URL: https://crossbrowsertesting.github.io/drag-and-drop

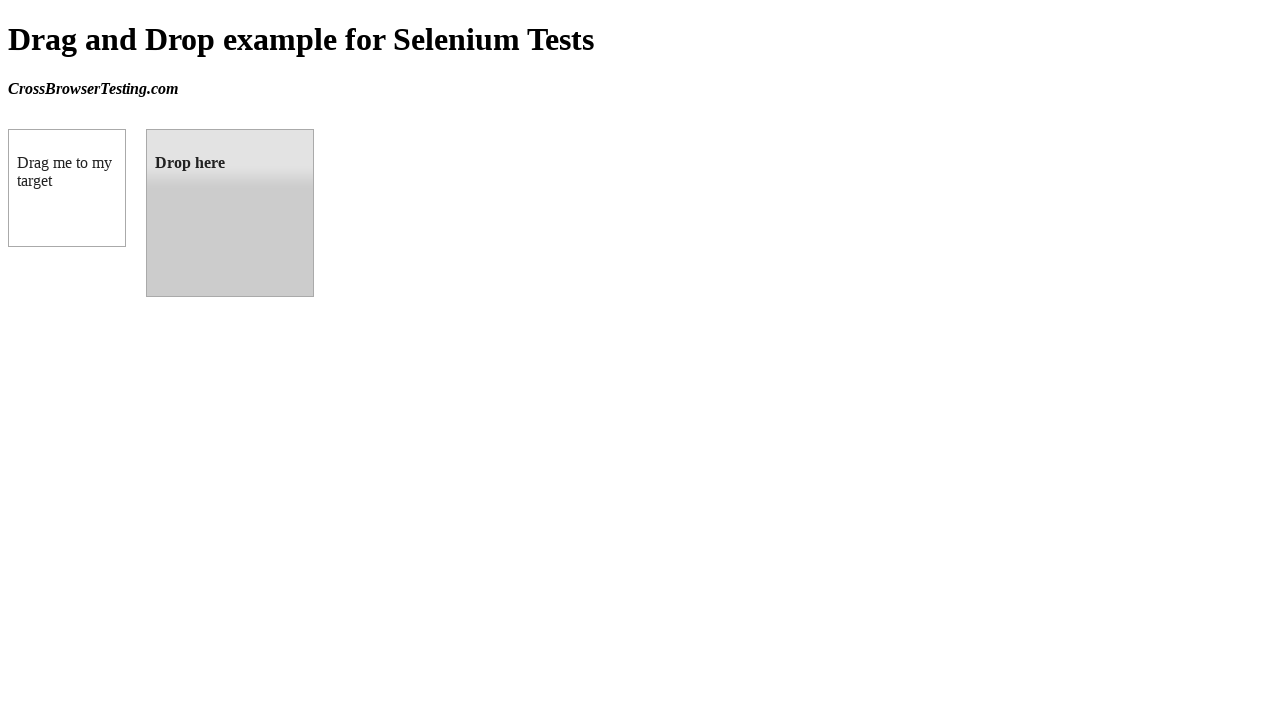

Navigated to drag and drop test page
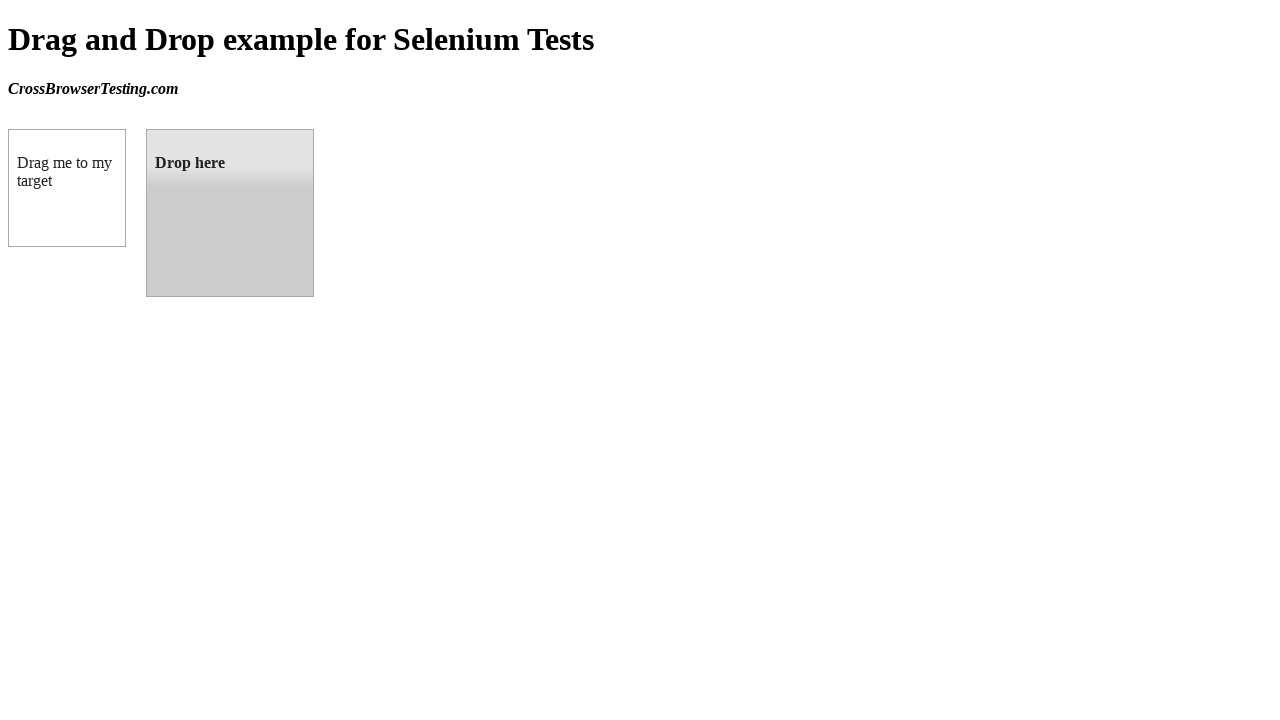

Located draggable element (box A)
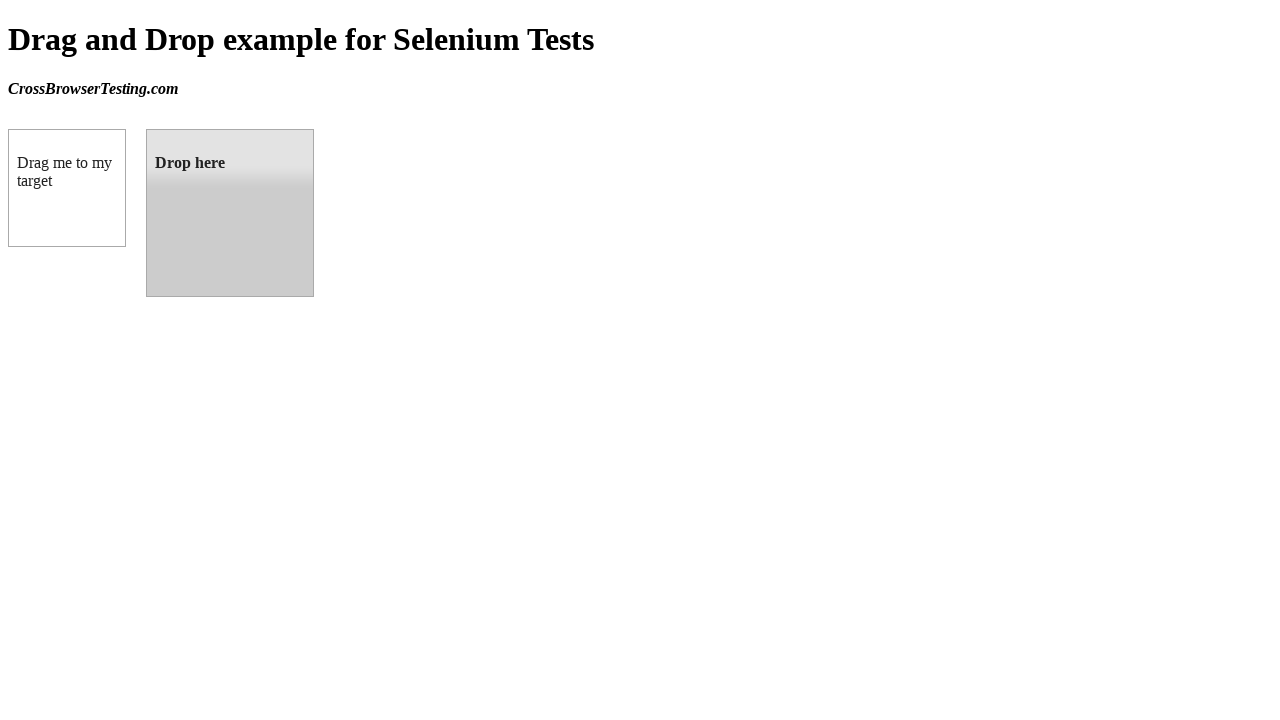

Located droppable element (box B)
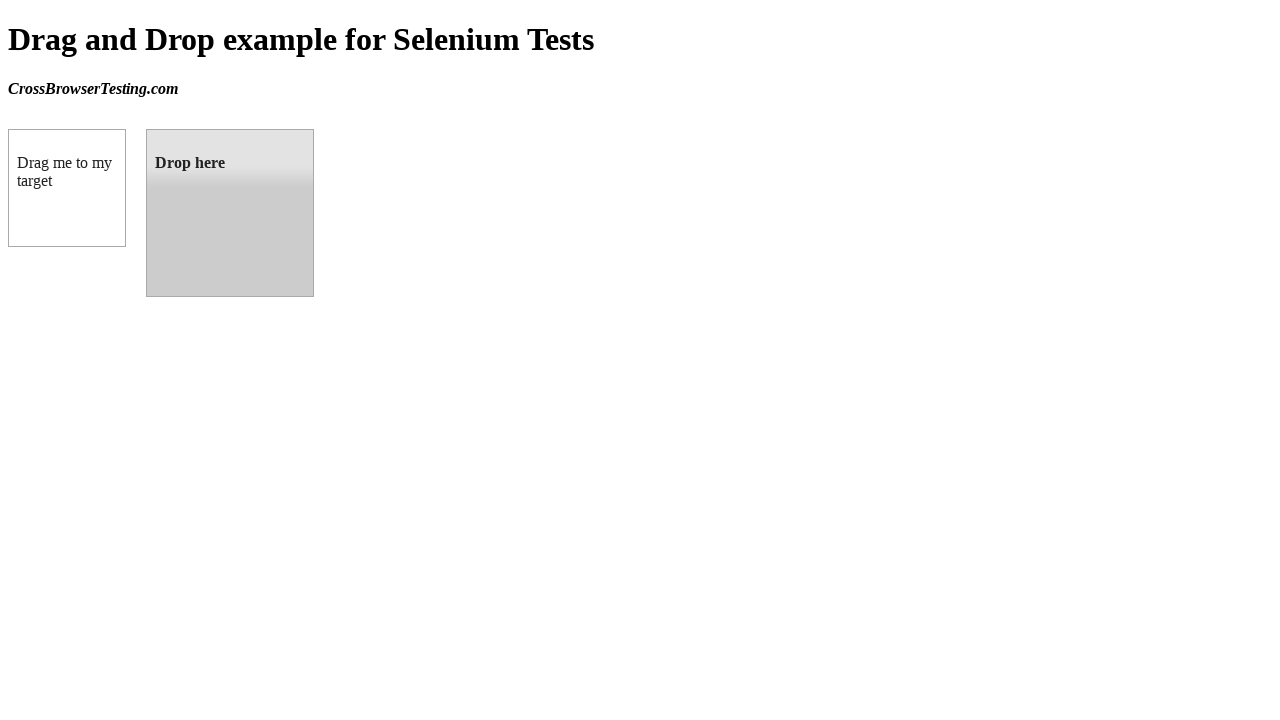

Dragged element from box A to box B at (230, 213)
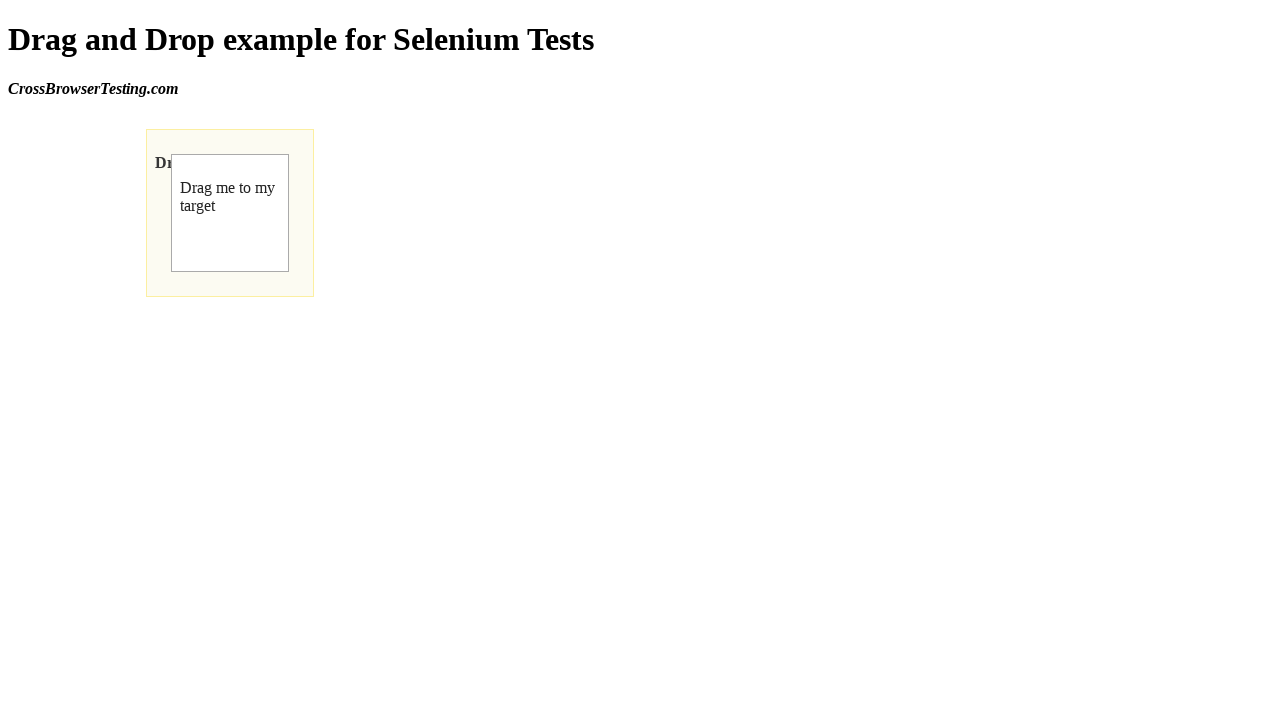

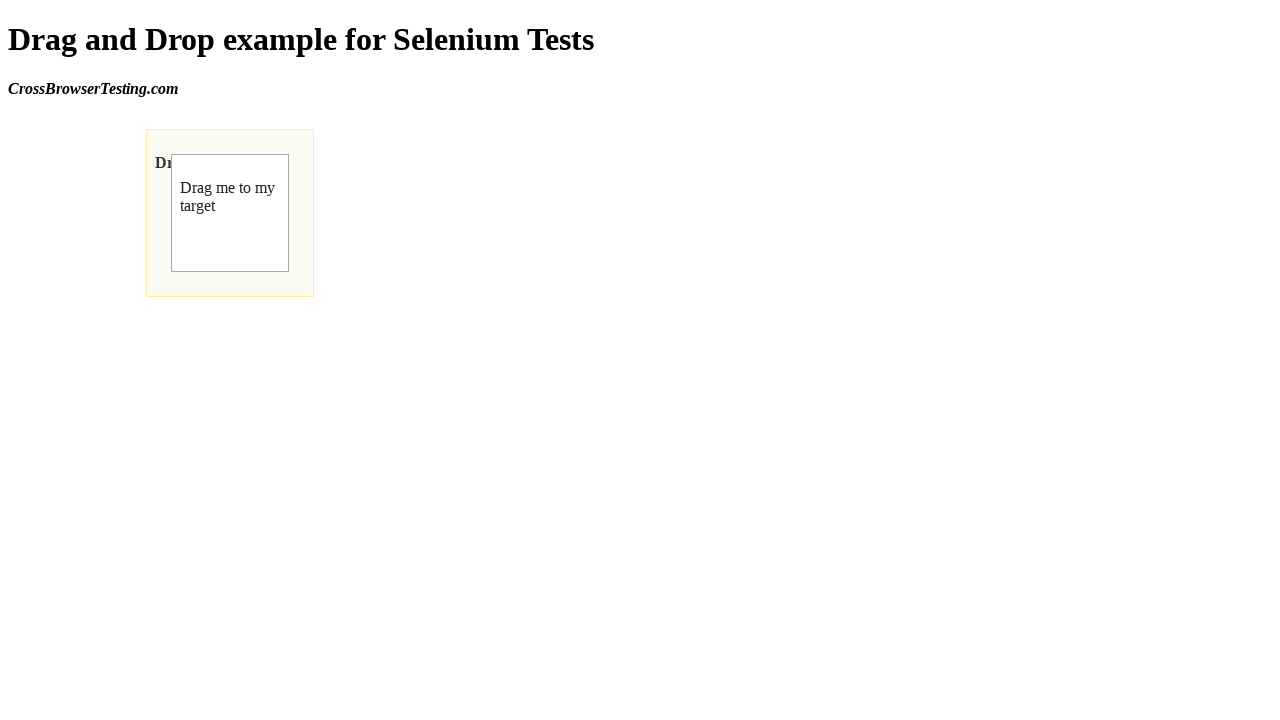